Tests product search functionality by navigating to the products page, entering a search term for t-shirts, and submitting the search

Starting URL: http://automationexercise.com

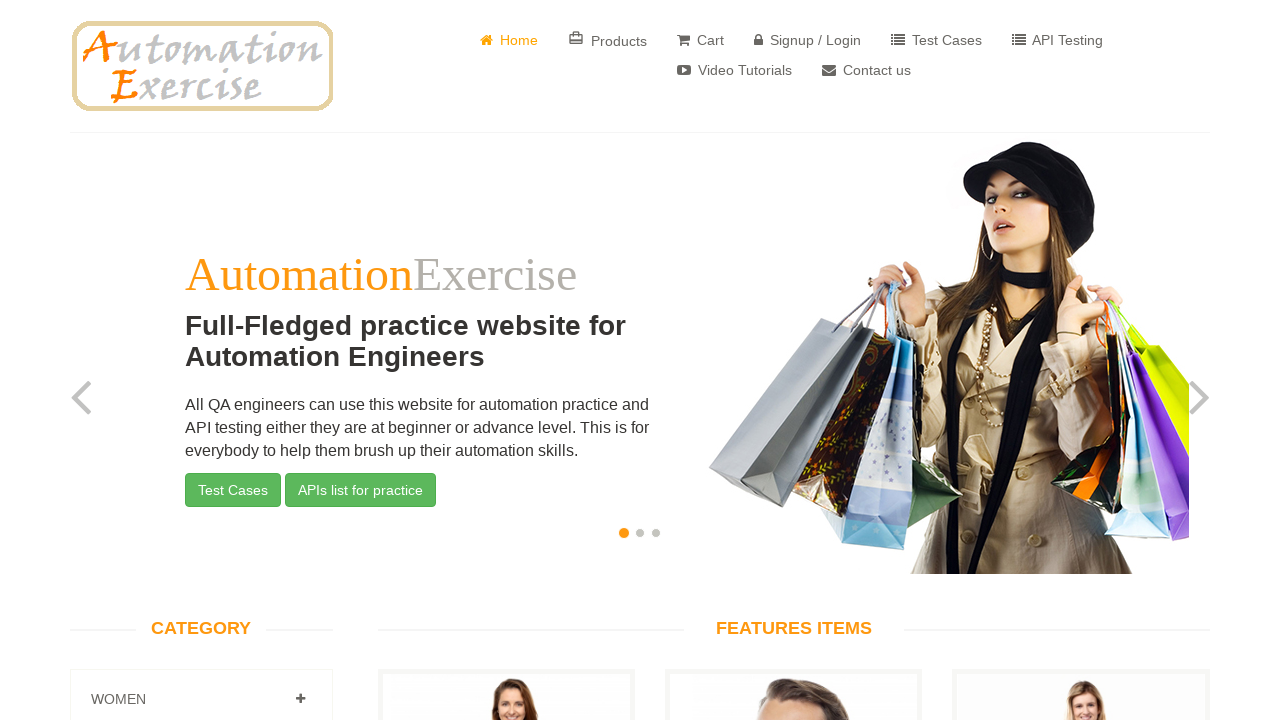

Clicked on Products link in navigation at (608, 40) on a[href='/products']
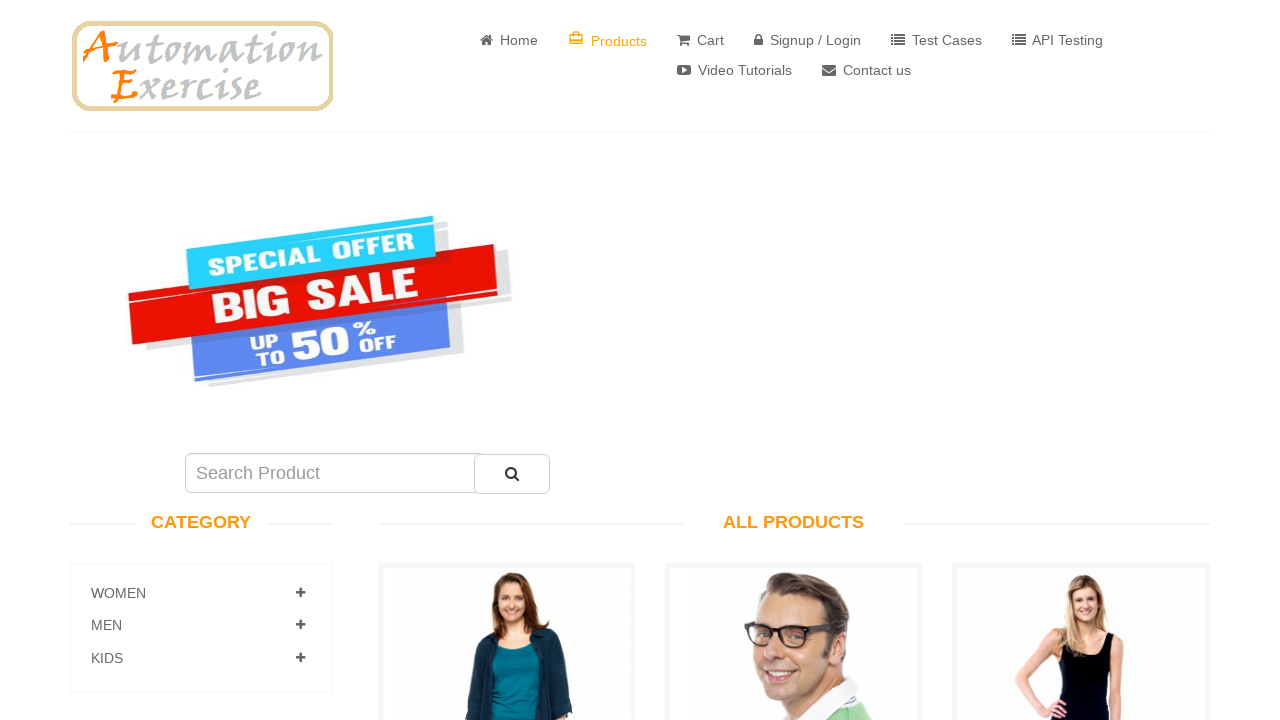

Entered search term 'TSHIRTS' in search box on input#search_product
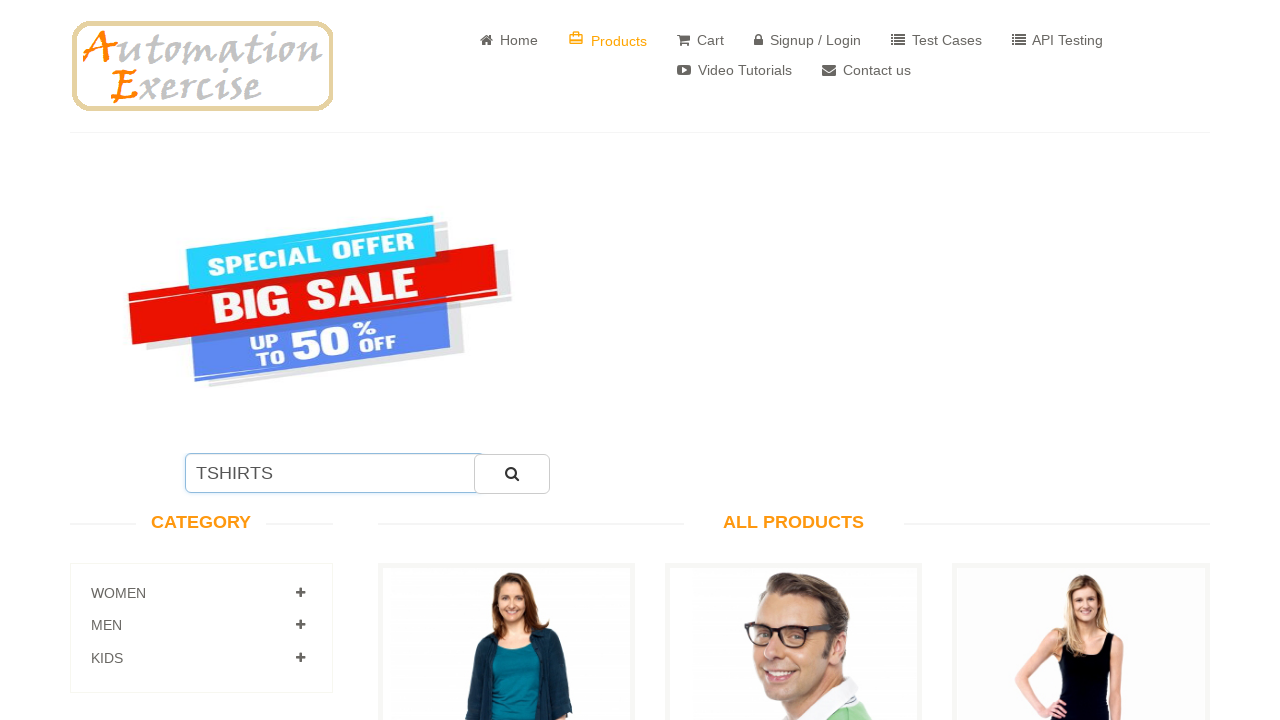

Clicked search submit button at (512, 474) on button#submit_search
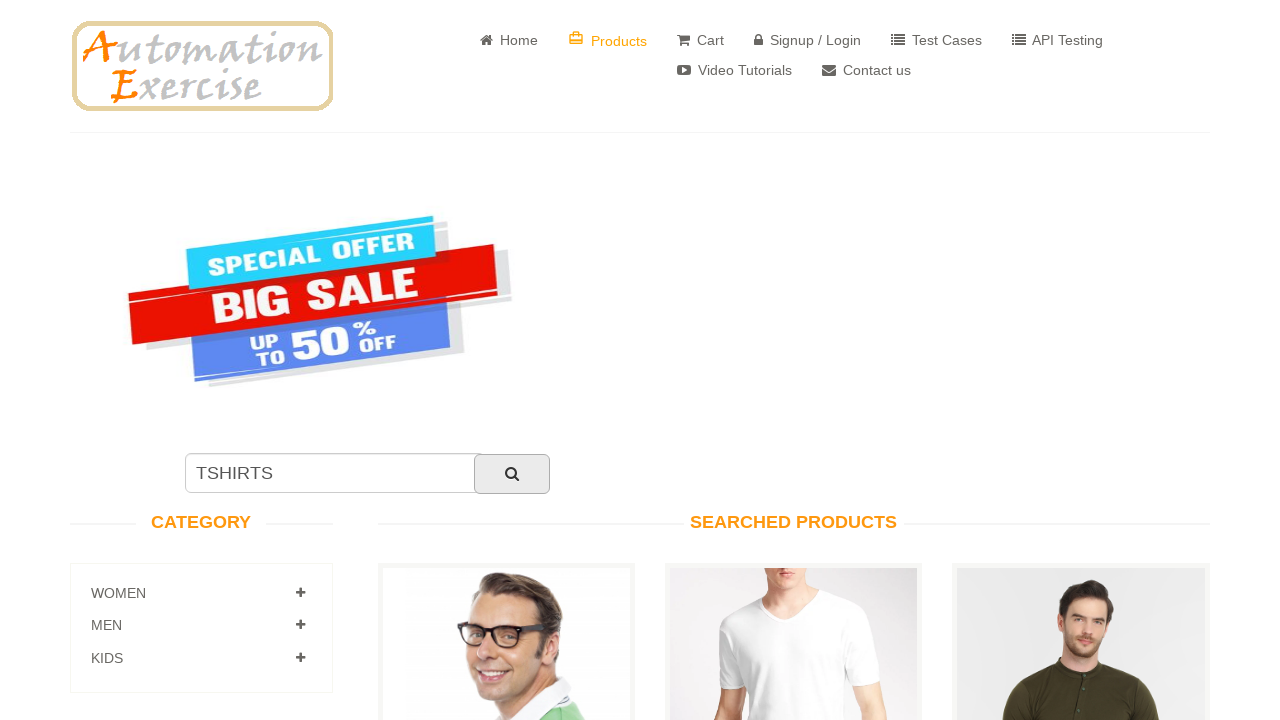

Search results loaded successfully
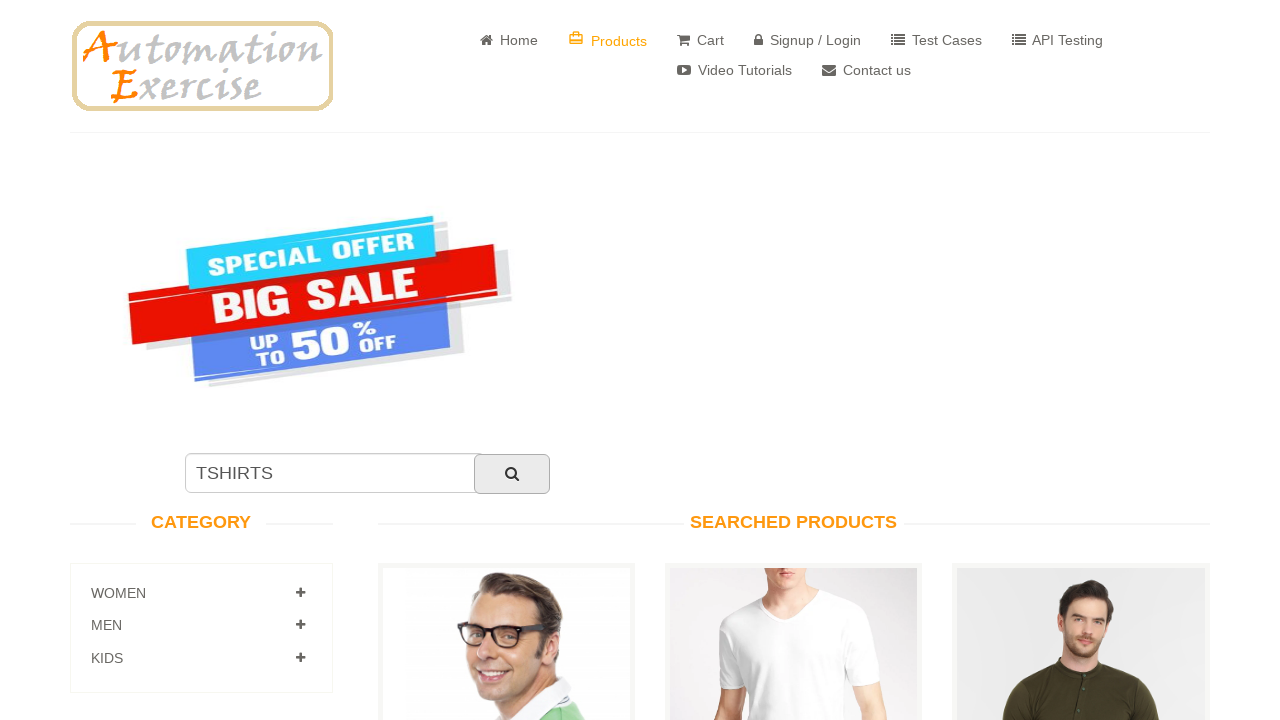

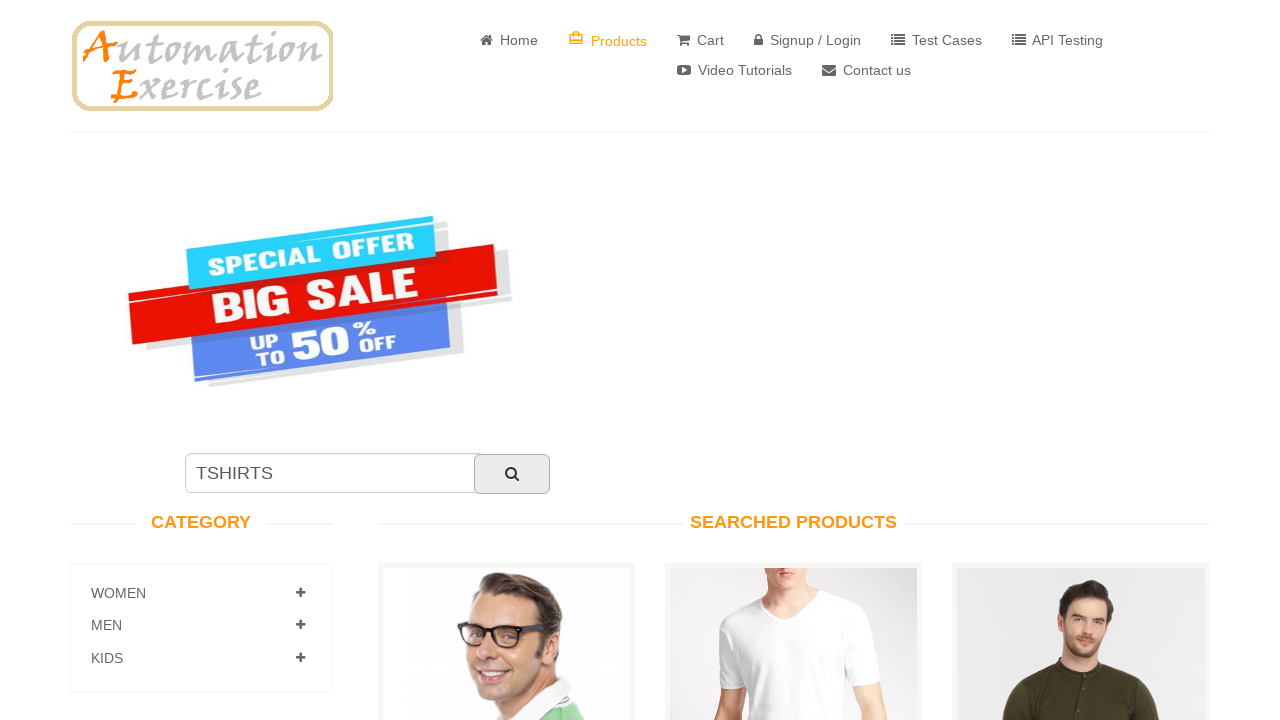